Tests a complete practice form submission by filling in personal details (name, email, gender, phone), selecting date of birth, adding subjects and hobbies, uploading a file, entering address, and selecting state/city dropdowns, then verifying the submitted data in the results table.

Starting URL: https://demoqa.com/automation-practice-form

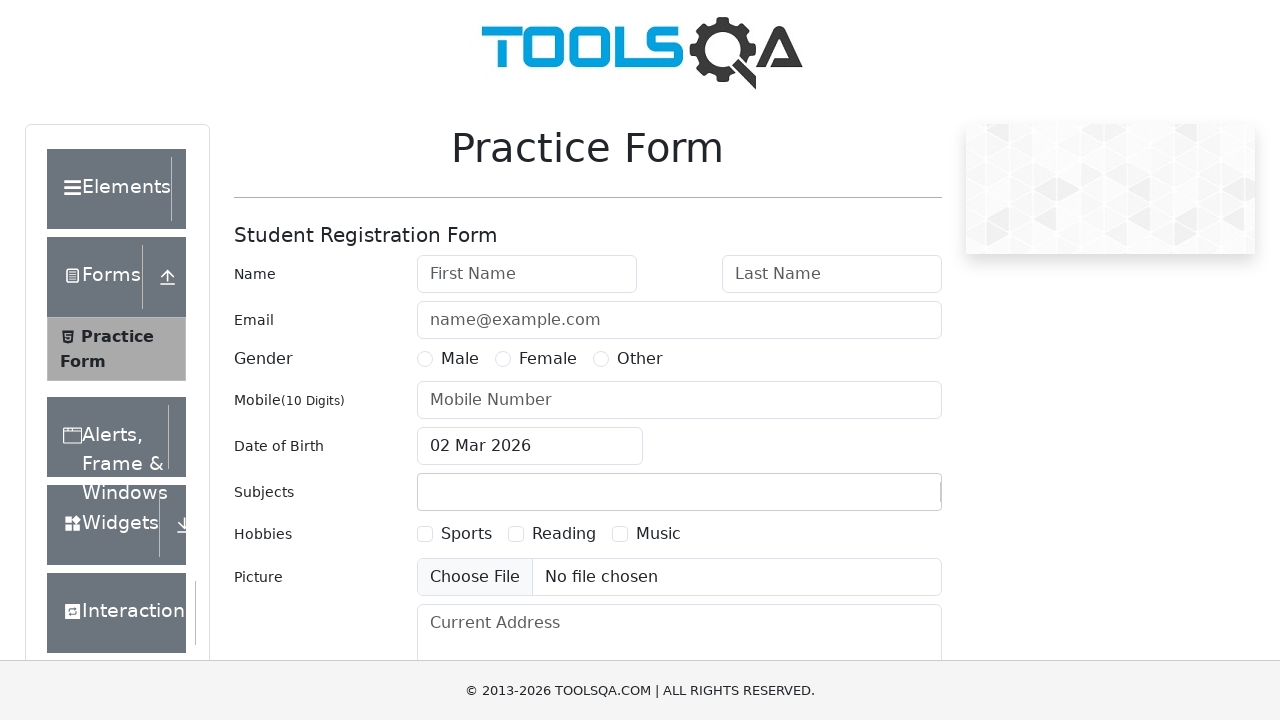

Filled first name field with 'Artem' on #firstName
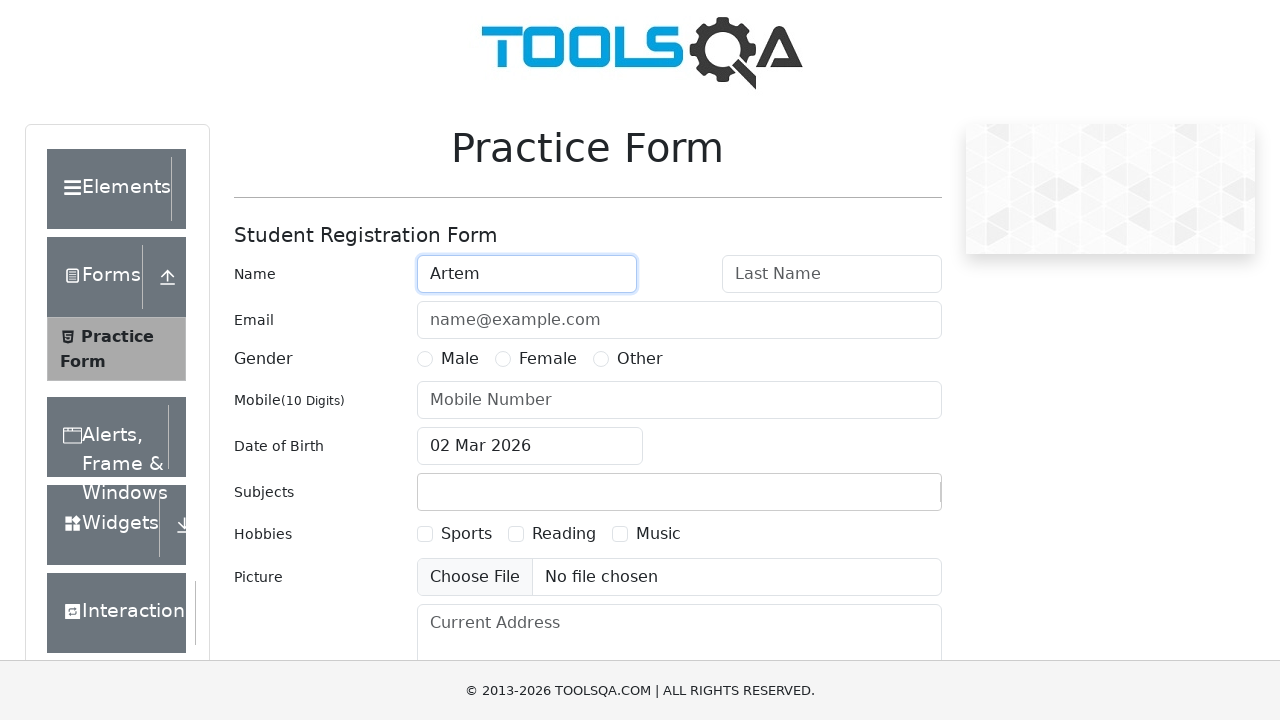

Filled last name field with 'Pupkin' on #lastName
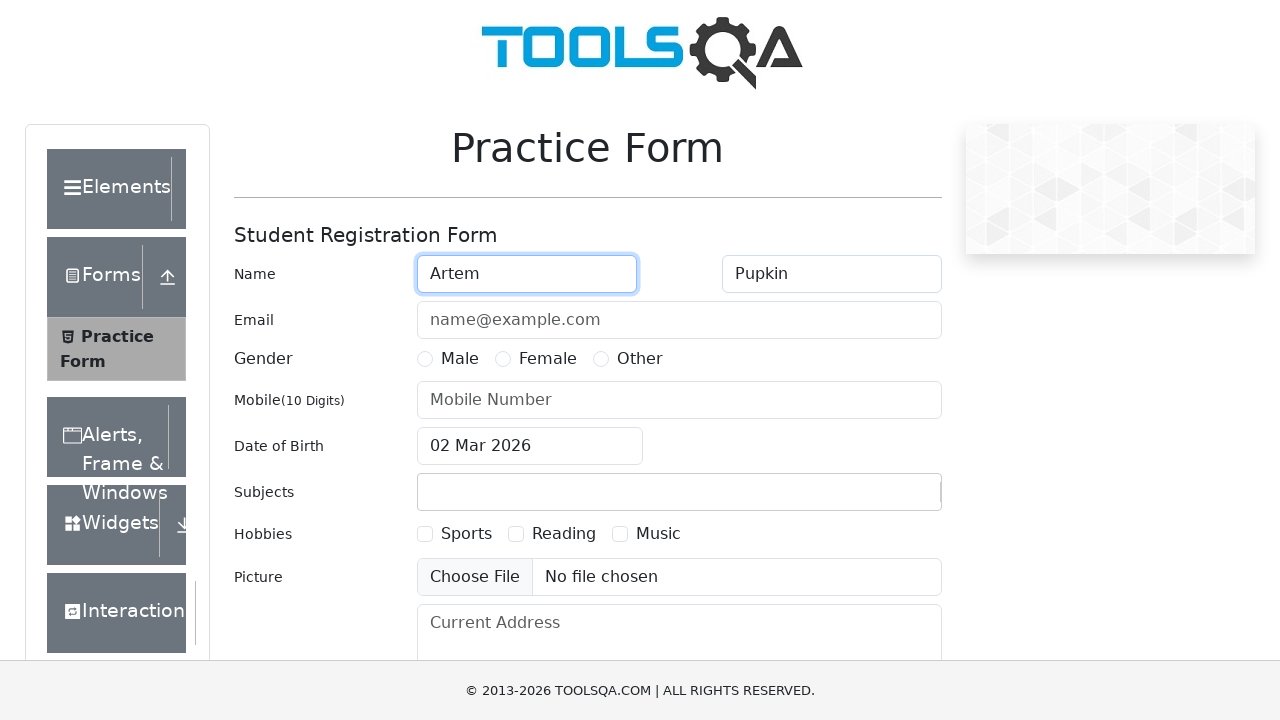

Filled email field with 'l25dscx@mail.ru' on #userEmail
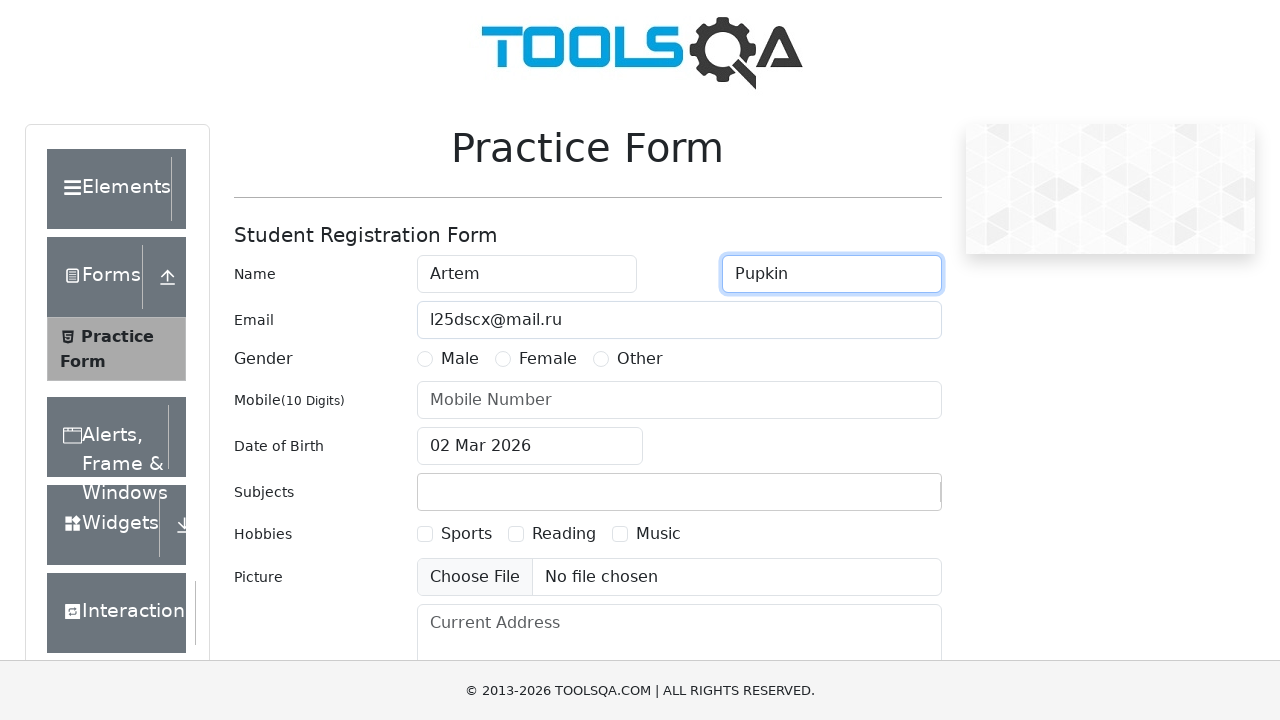

Selected Male gender option at (460, 359) on label[for='gender-radio-1']
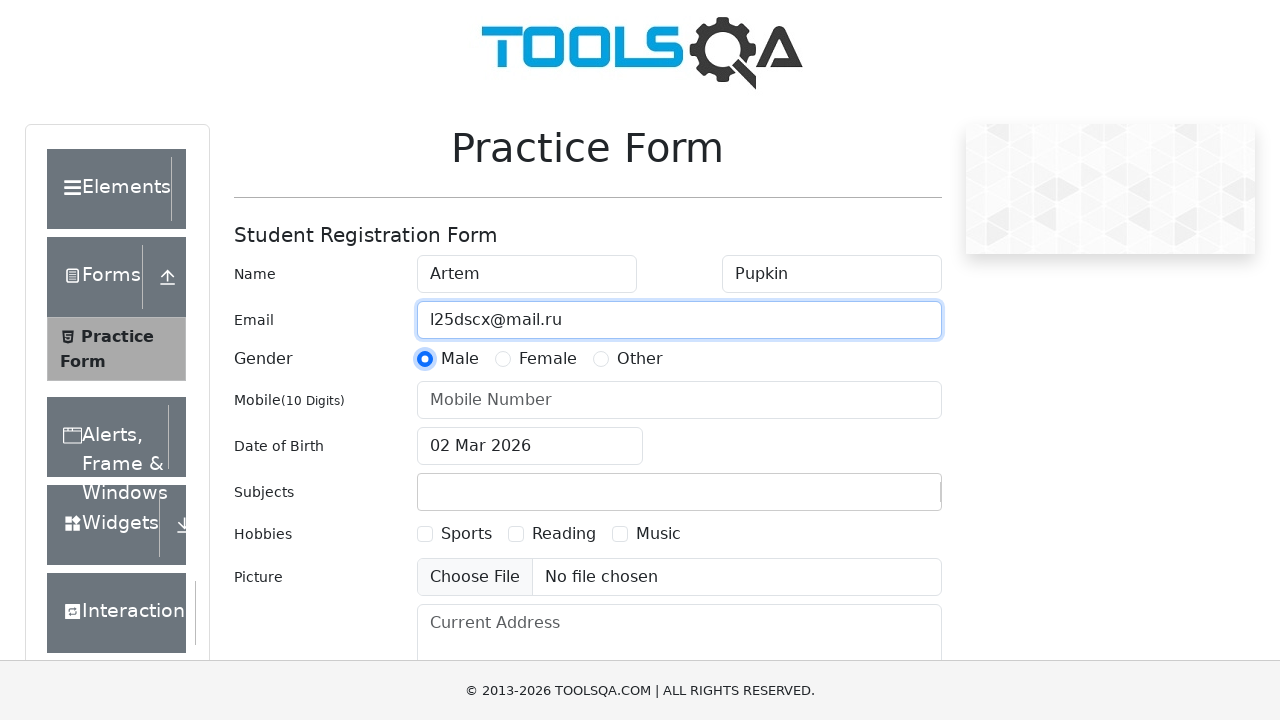

Filled phone number field with '9333494066' on #userNumber
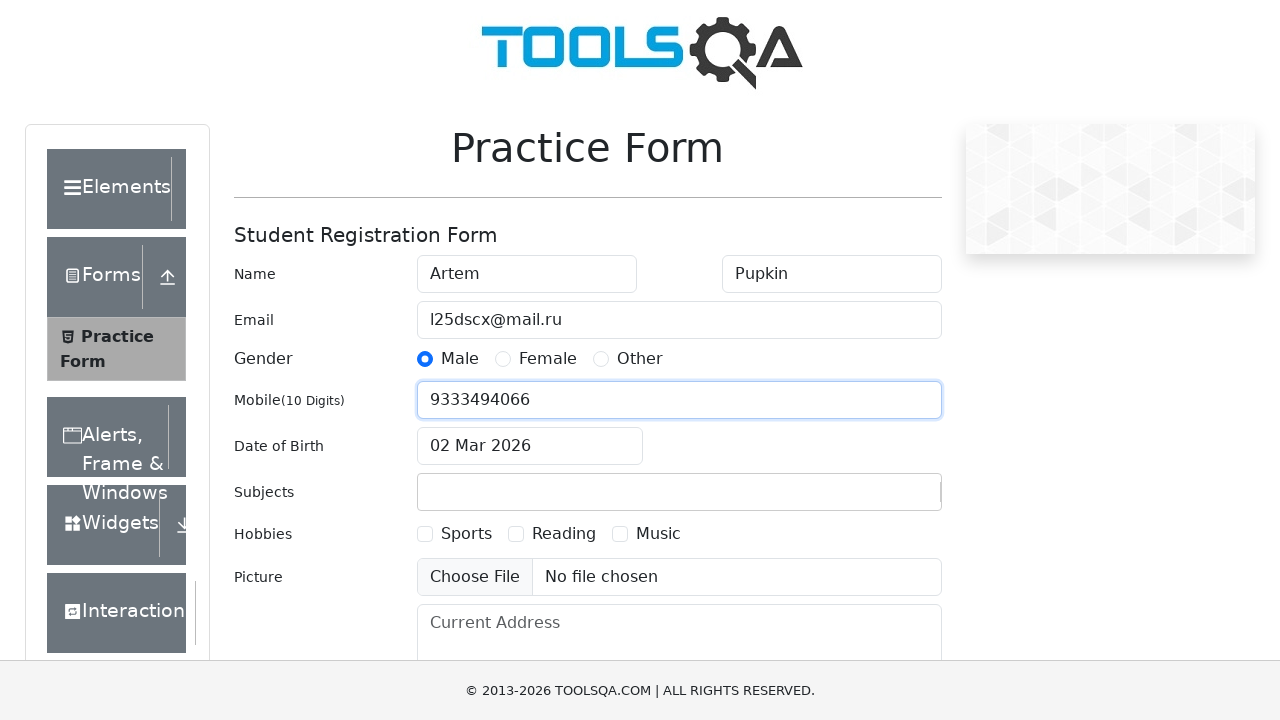

Opened date of birth picker at (530, 446) on #dateOfBirthInput
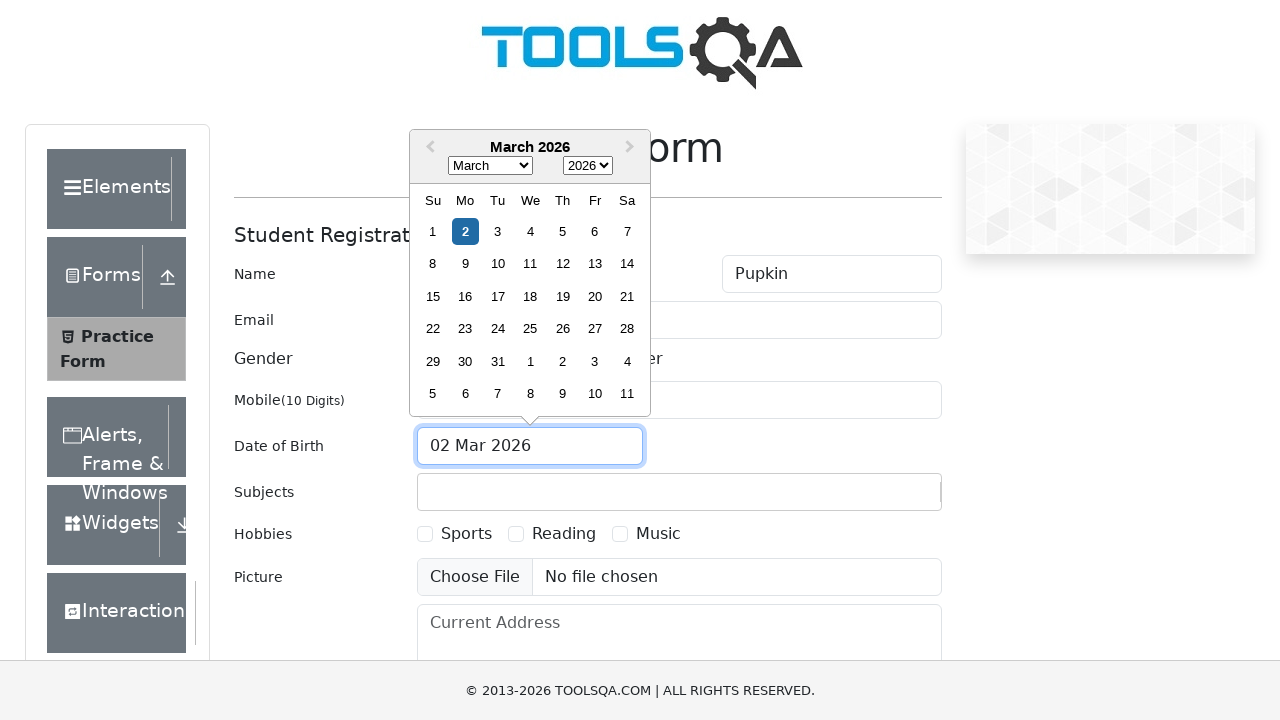

Selected July in date picker month dropdown on .react-datepicker__month-select
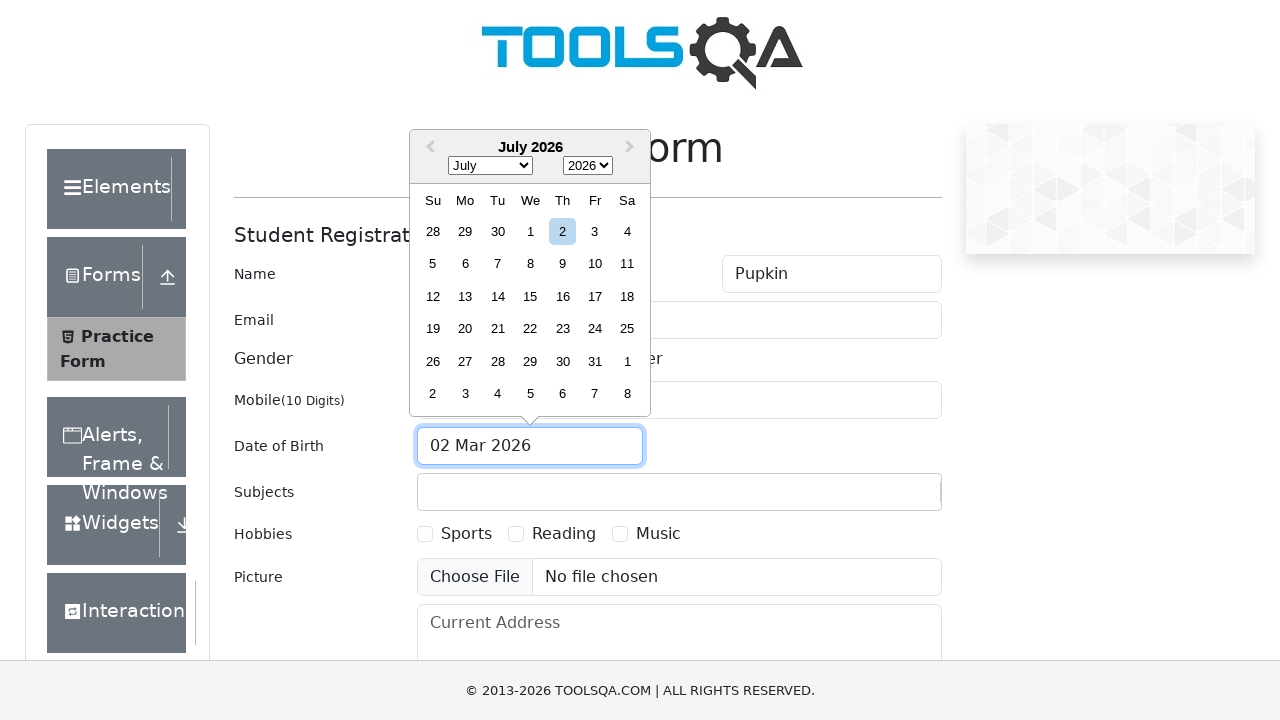

Selected 2025 in date picker year dropdown on .react-datepicker__year-select
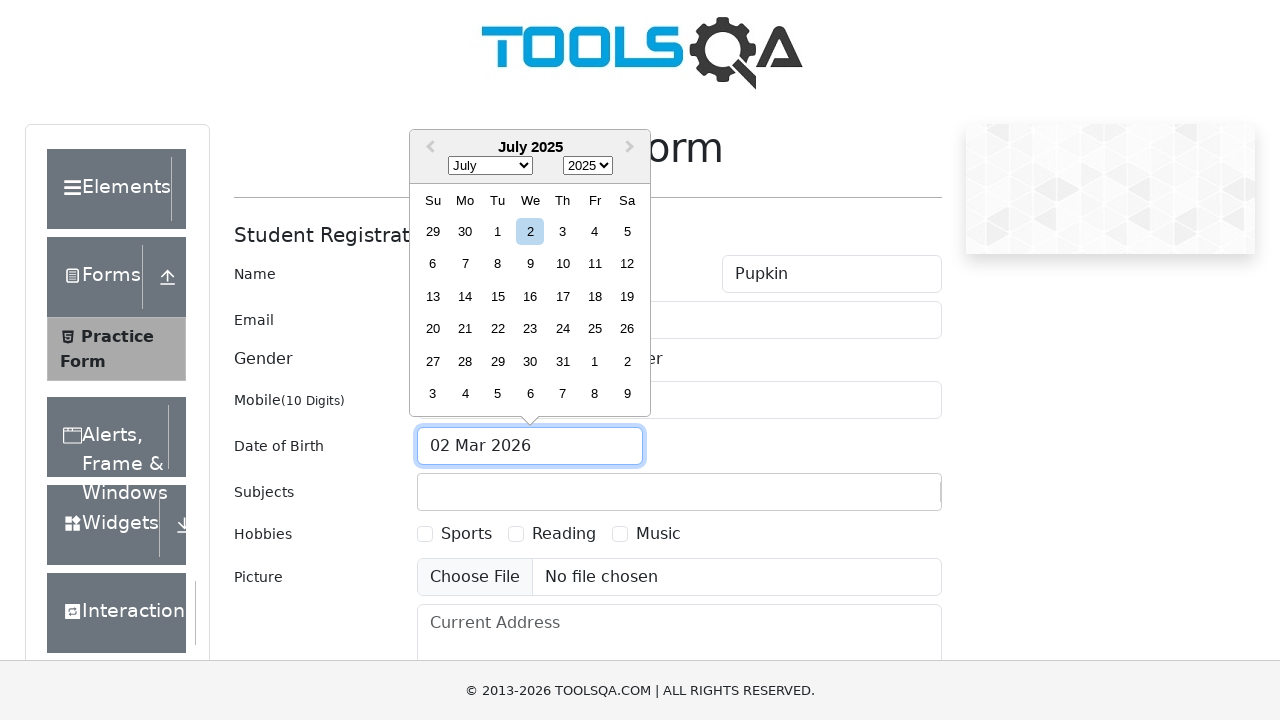

Selected day 18 in date picker at (595, 296) on .react-datepicker__day--018:not(.react-datepicker__day--outside-month)
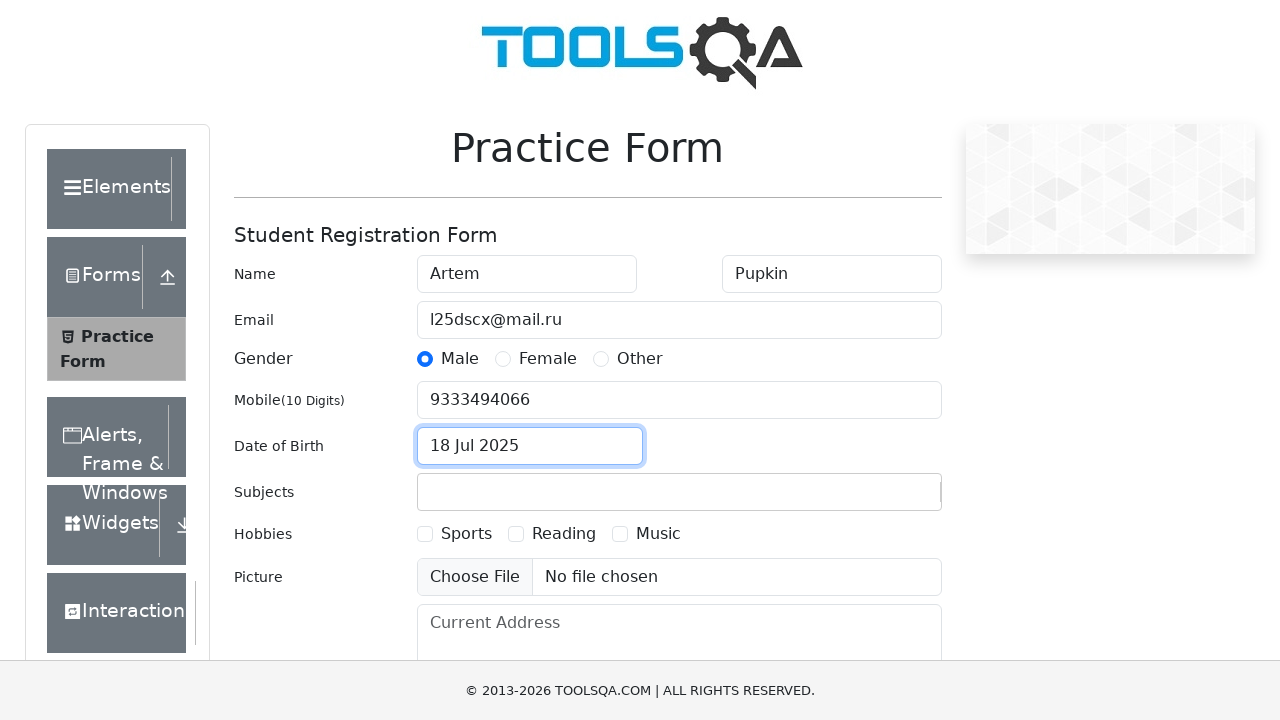

Typed 'Math' in subjects input field on #subjectsInput
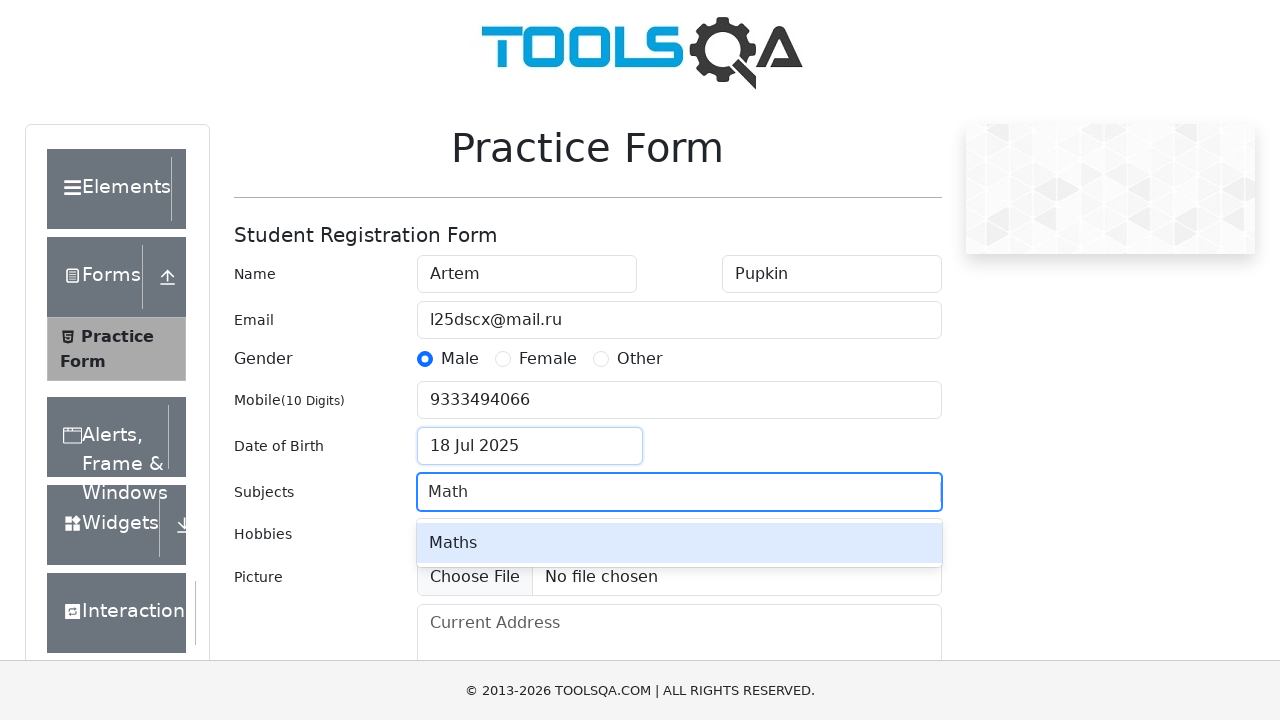

Selected 'Maths' from autocomplete dropdown at (679, 543) on .subjects-auto-complete__option:has-text('Maths')
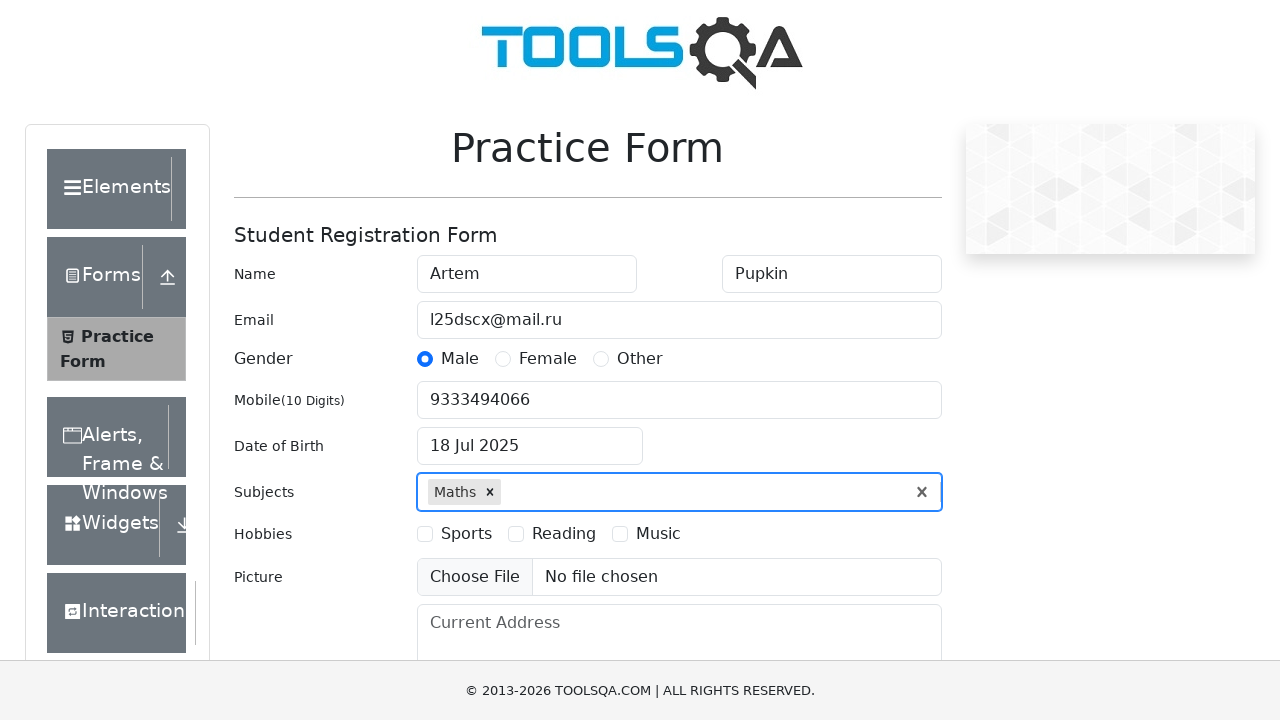

Typed 'Phy' in subjects input field on #subjectsInput
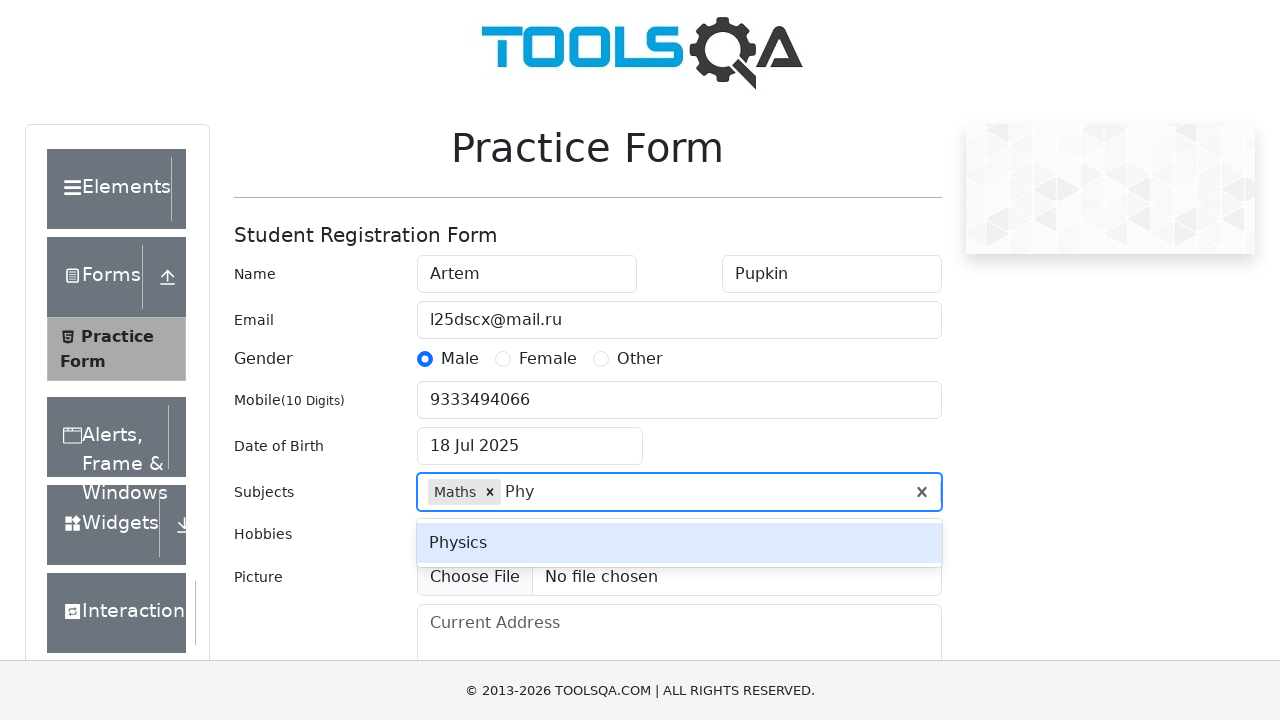

Selected 'Physics' from autocomplete dropdown at (679, 543) on .subjects-auto-complete__option:has-text('Physics')
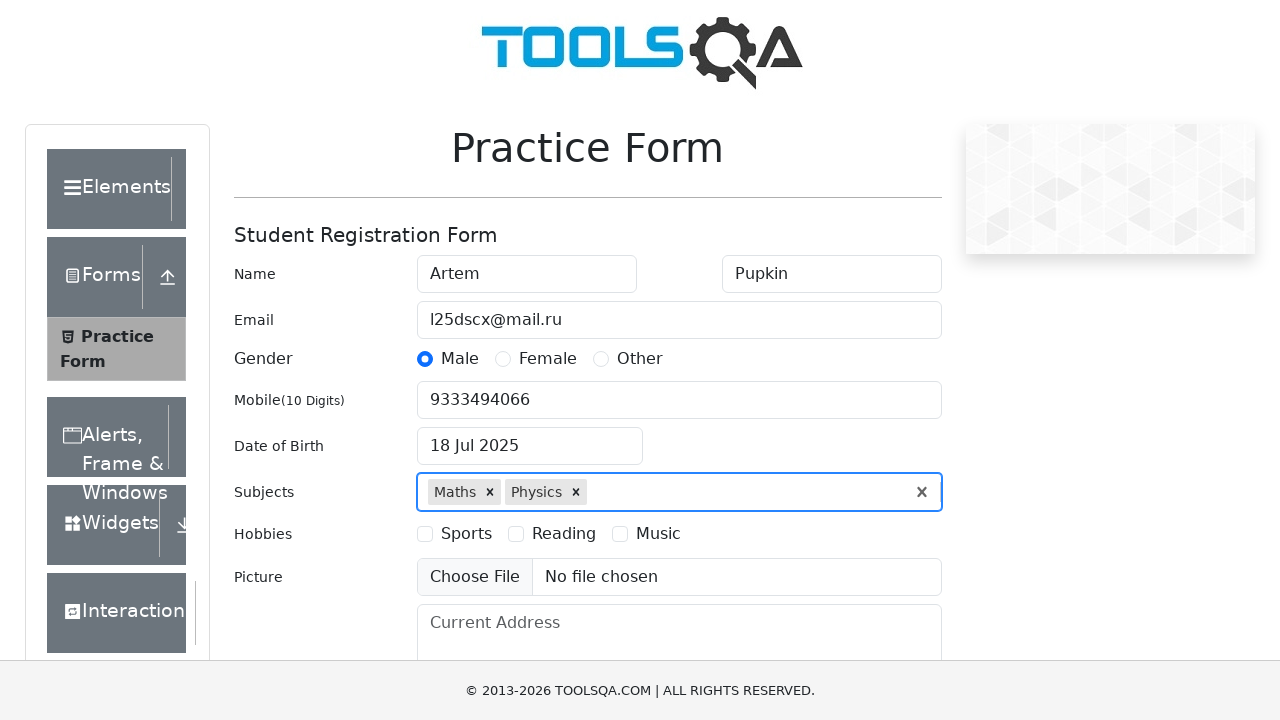

Typed 'Eng' in subjects input field on #subjectsInput
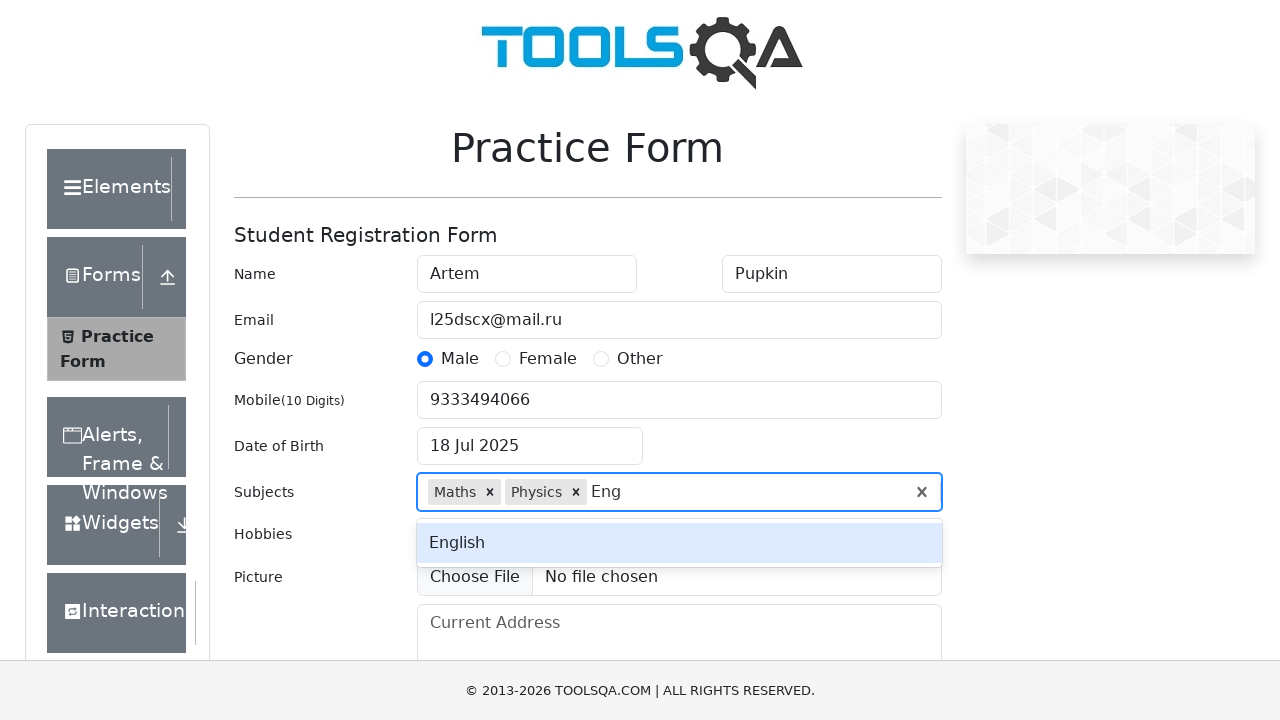

Selected 'English' from autocomplete dropdown at (679, 543) on .subjects-auto-complete__option:has-text('English')
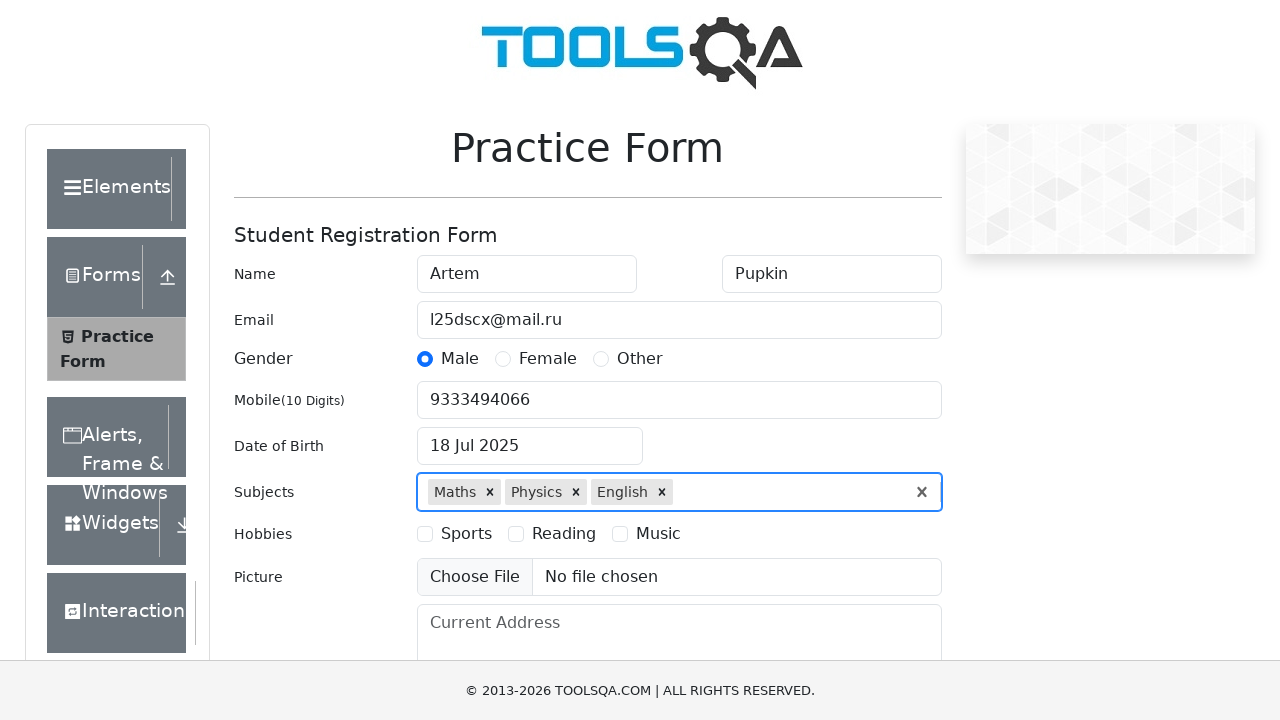

Selected 'Sports' hobby checkbox at (466, 534) on #hobbiesWrapper >> text=Sports
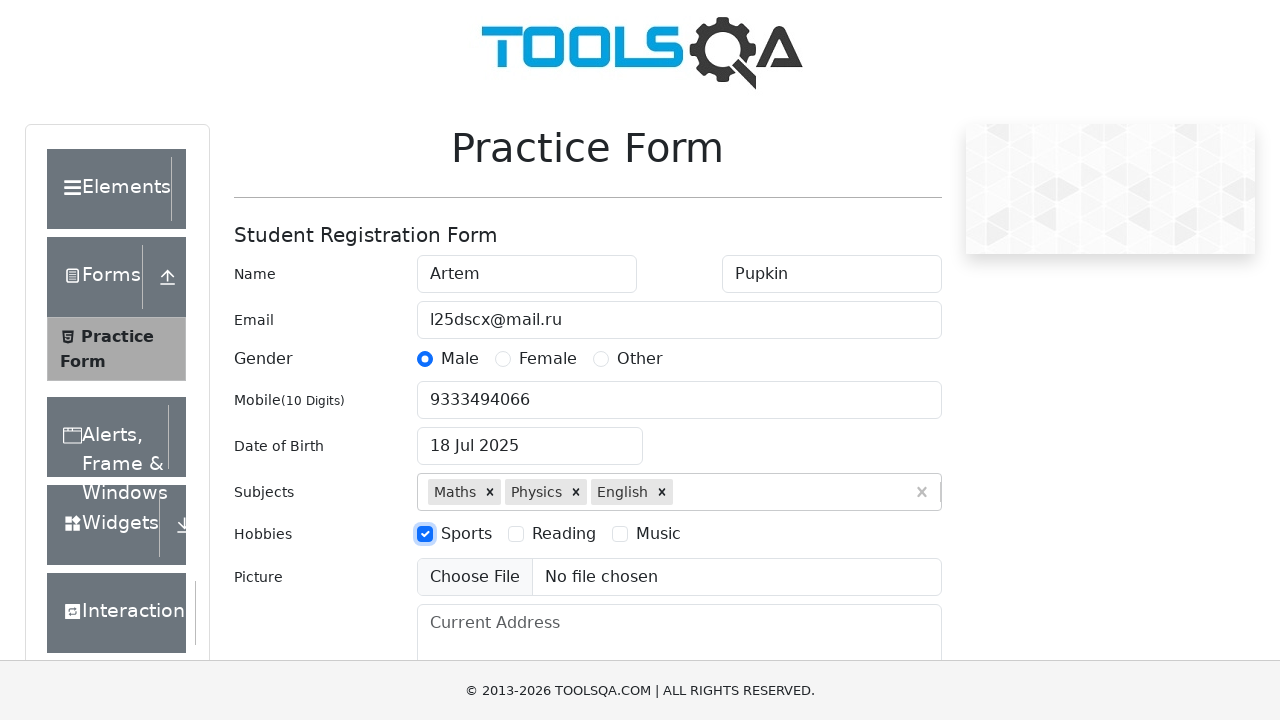

Selected 'Music' hobby checkbox at (658, 534) on #hobbiesWrapper >> text=Music
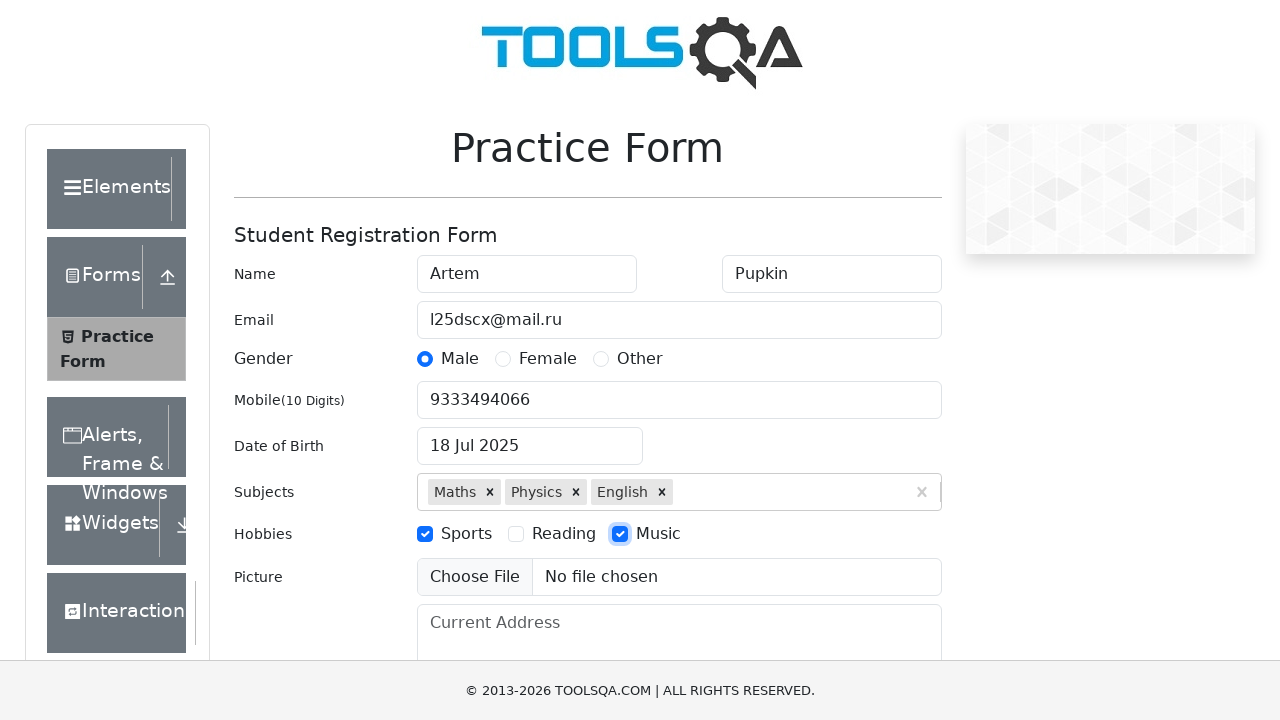

Scrolled current address field into view
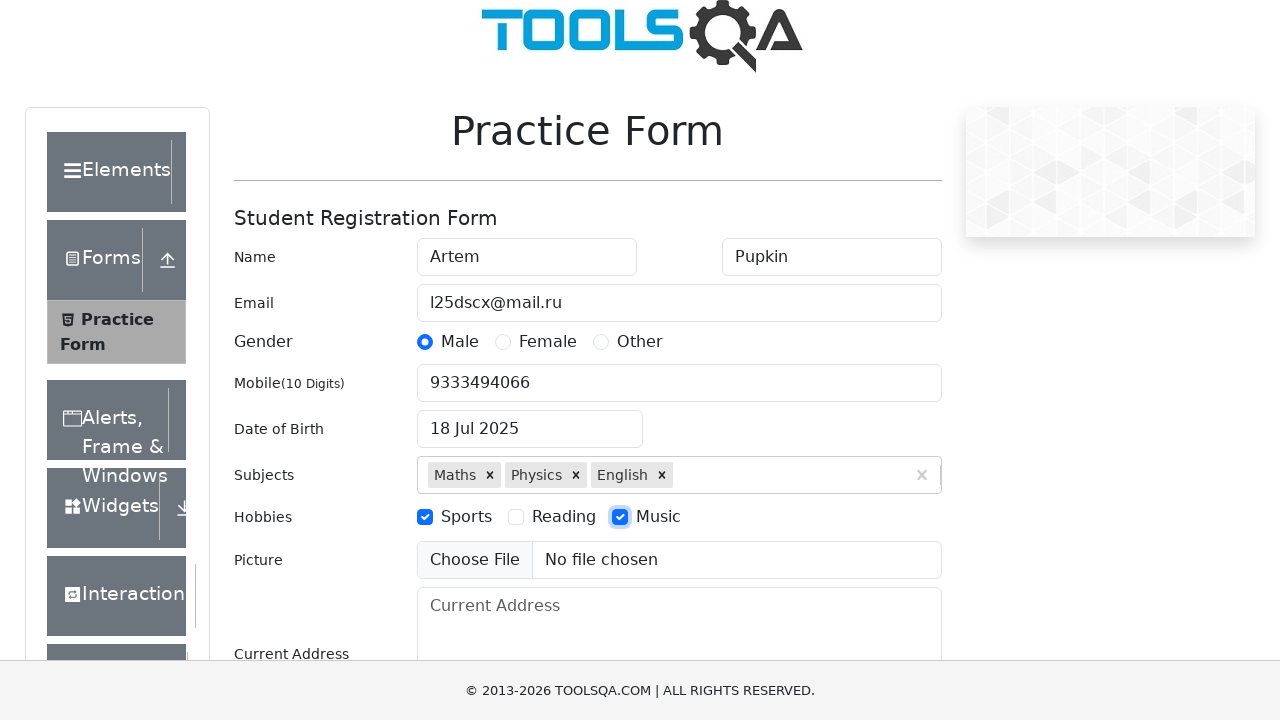

Filled current address field with 'Russia, SPB' on #currentAddress
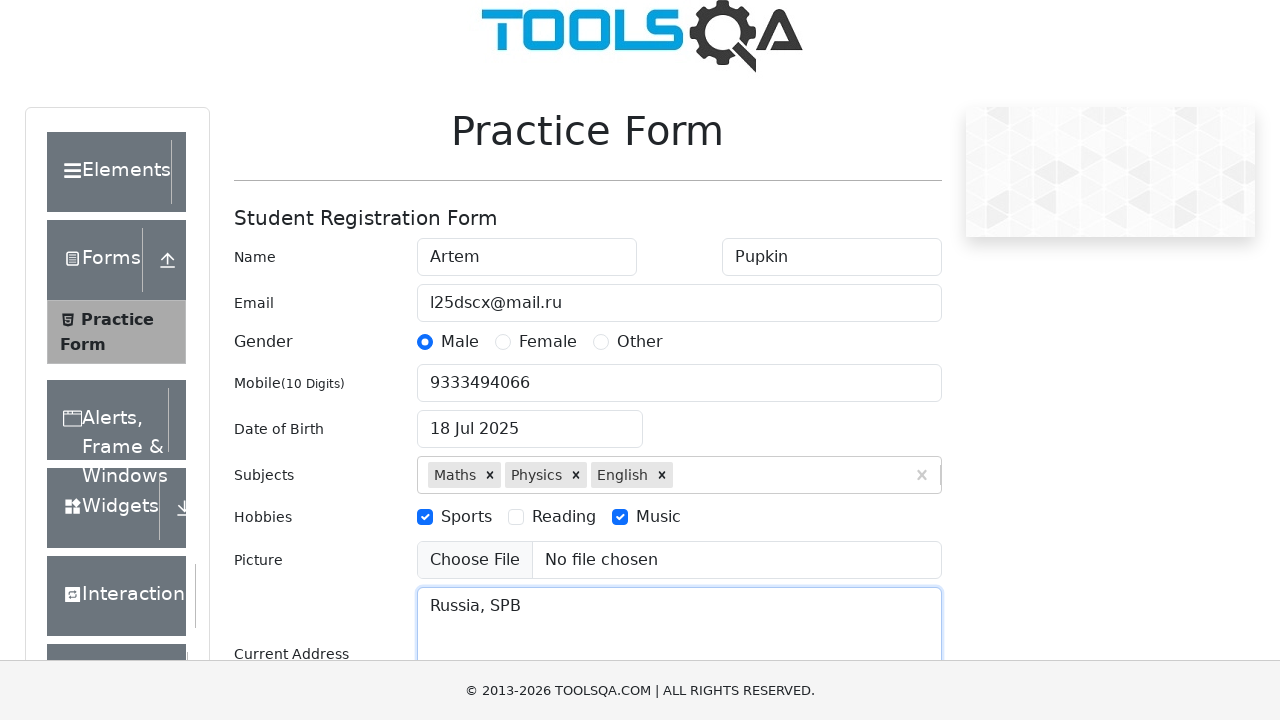

Typed 'NCR' in state dropdown input field on #react-select-3-input
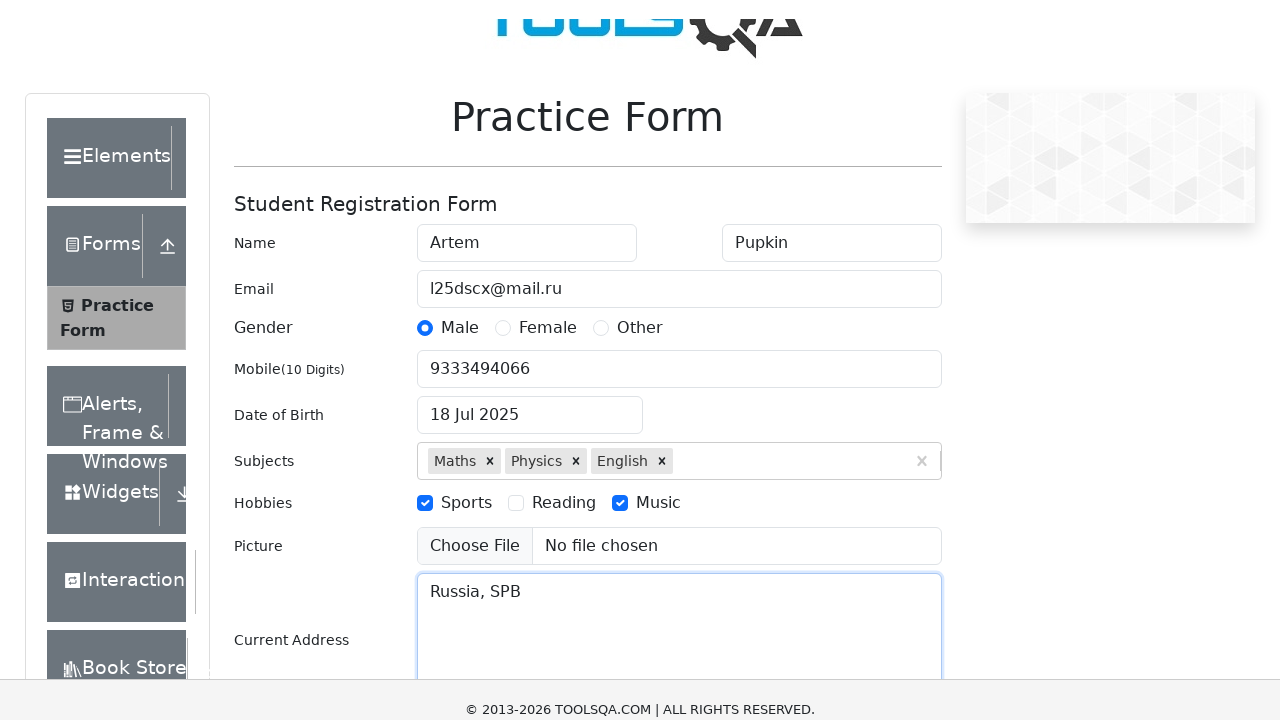

Pressed Enter to select NCR state on #react-select-3-input
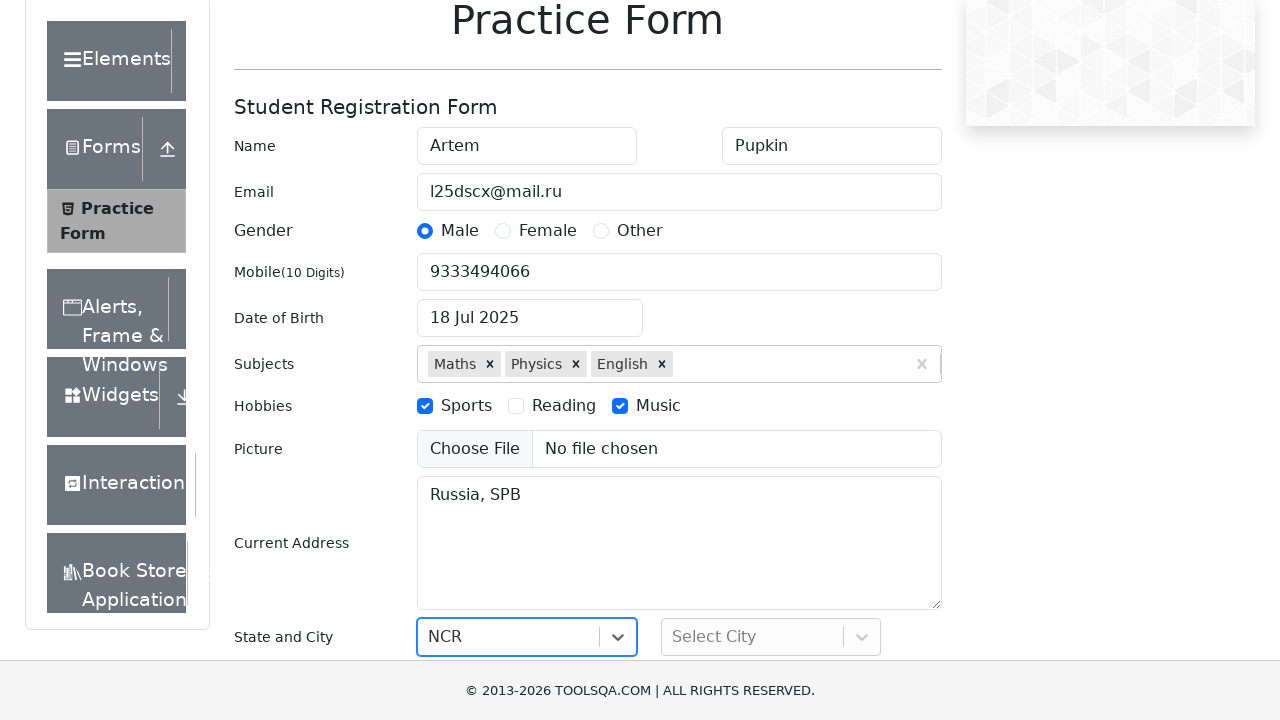

Typed 'Delhi' in city dropdown input field on #react-select-4-input
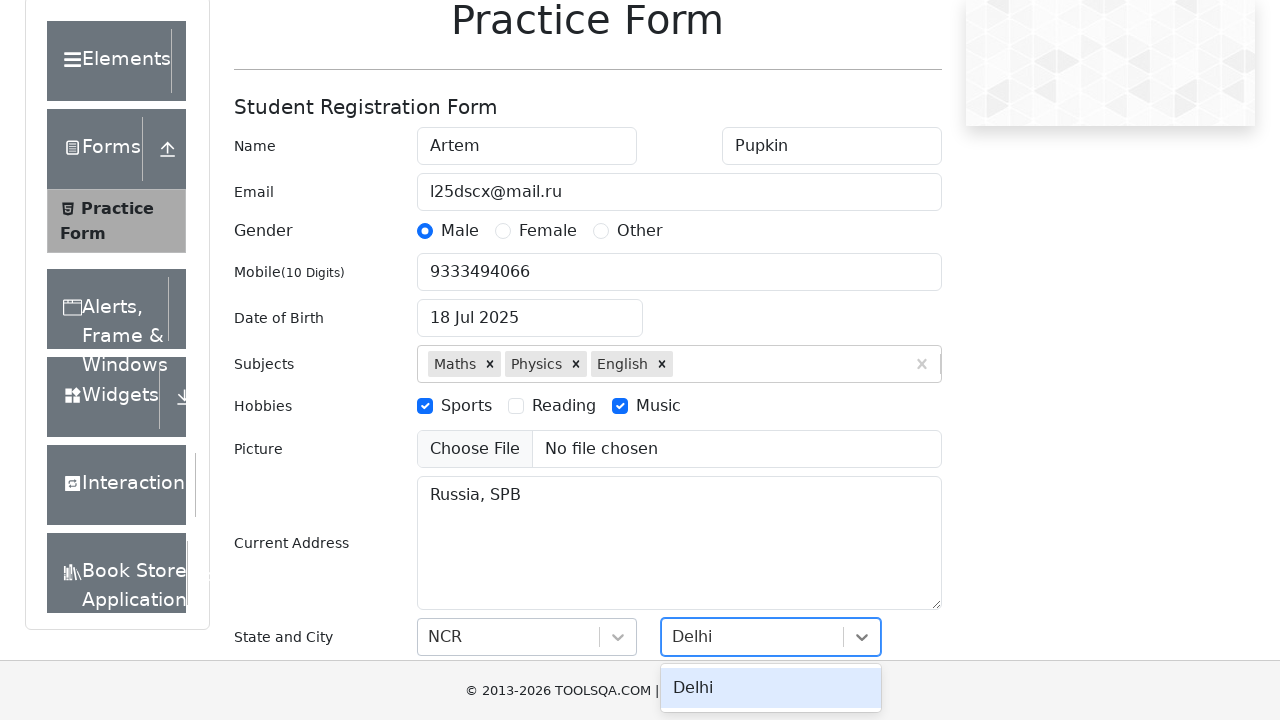

Pressed Enter to select Delhi city on #react-select-4-input
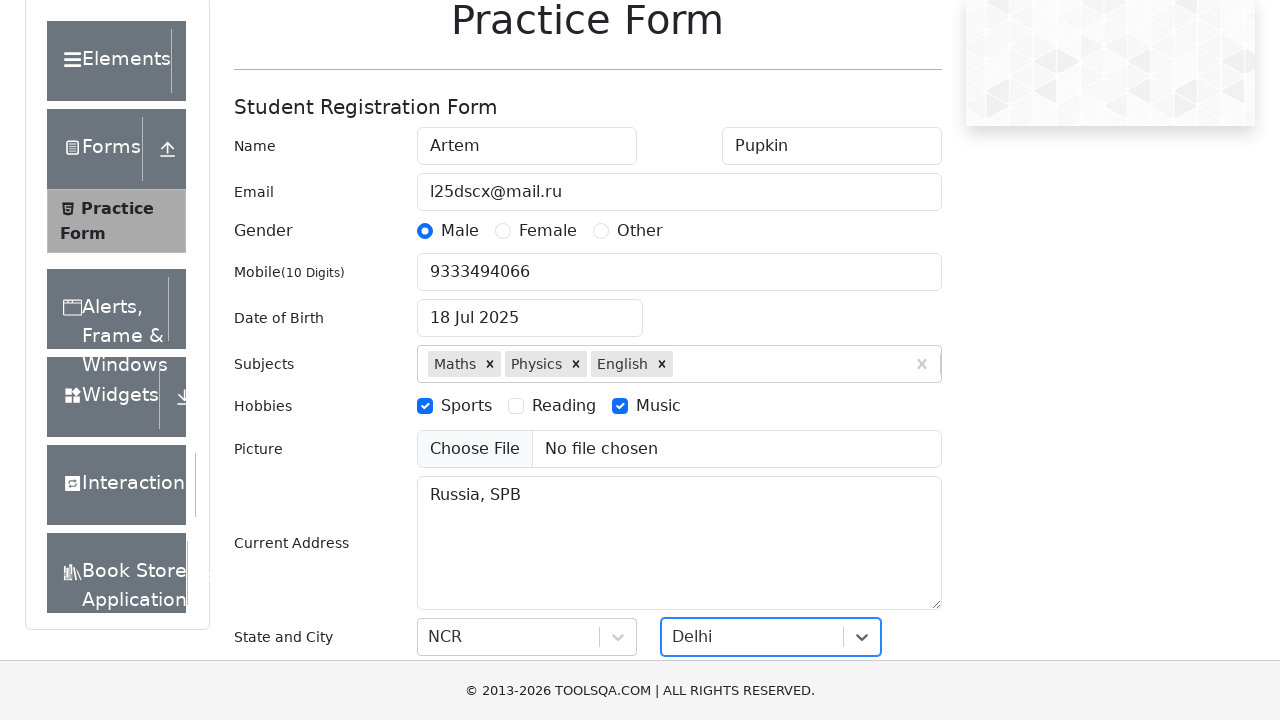

Pressed Enter to submit the form on #submit
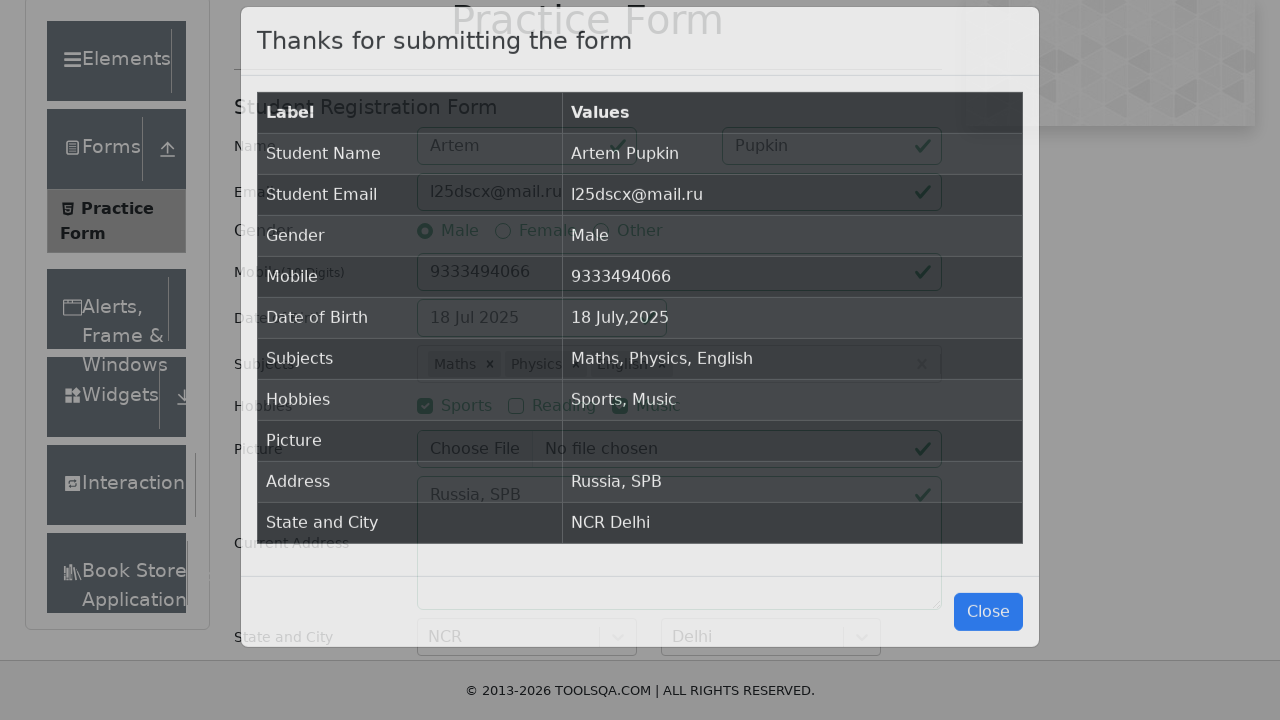

Waited for results table to appear on submission confirmation page
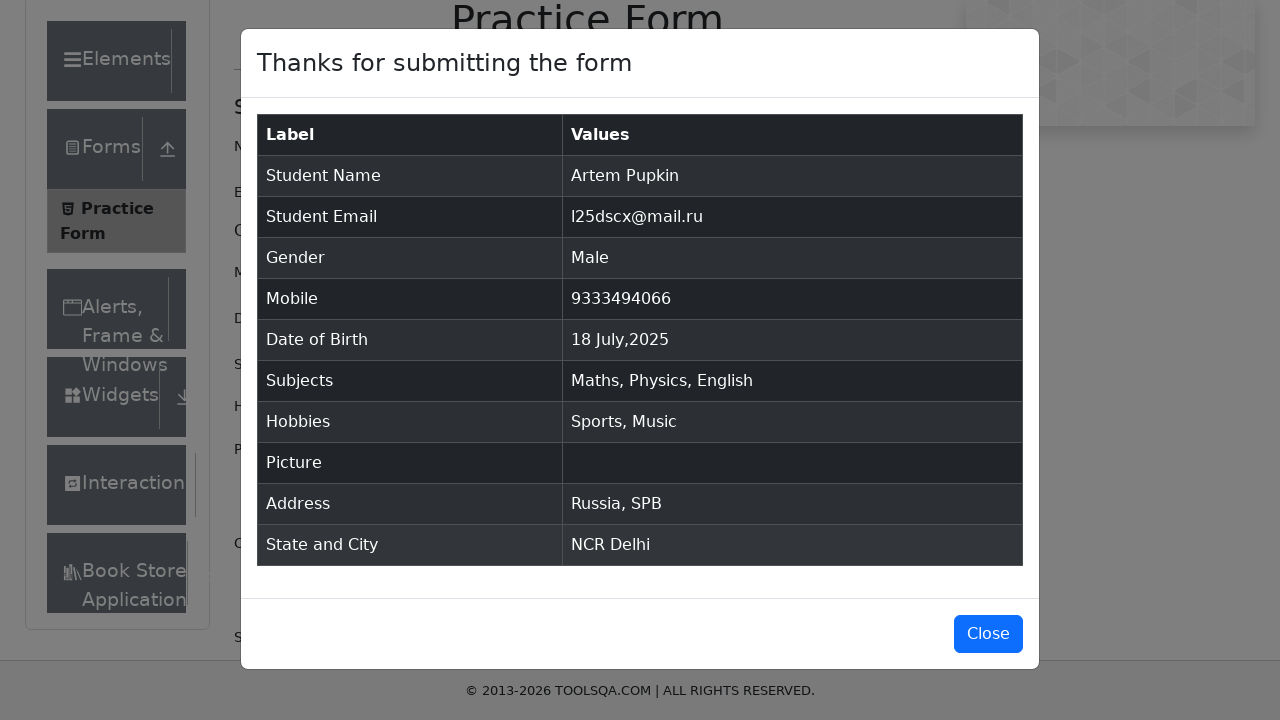

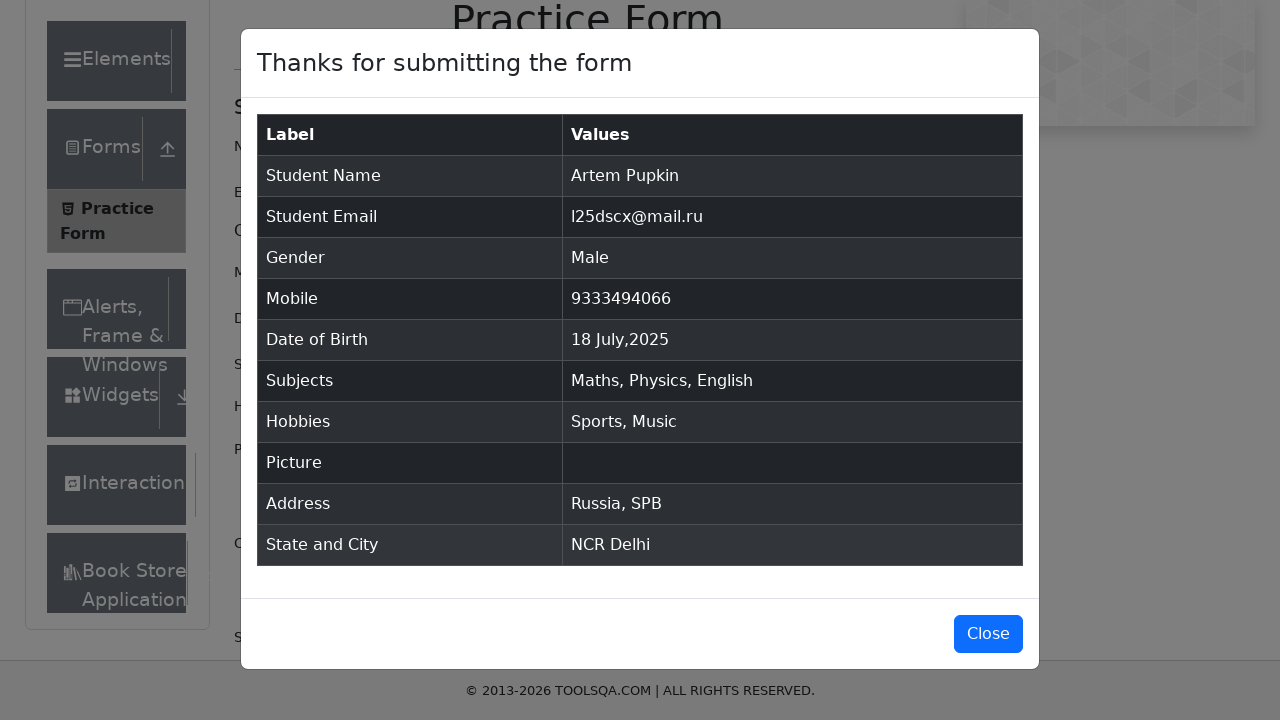